Tests dynamic table functionality by expanding the Table Data section, inserting JSON data into a textarea, refreshing the table, and verifying the data is displayed correctly

Starting URL: https://testpages.herokuapp.com/styled/tag/dynamic-table.html

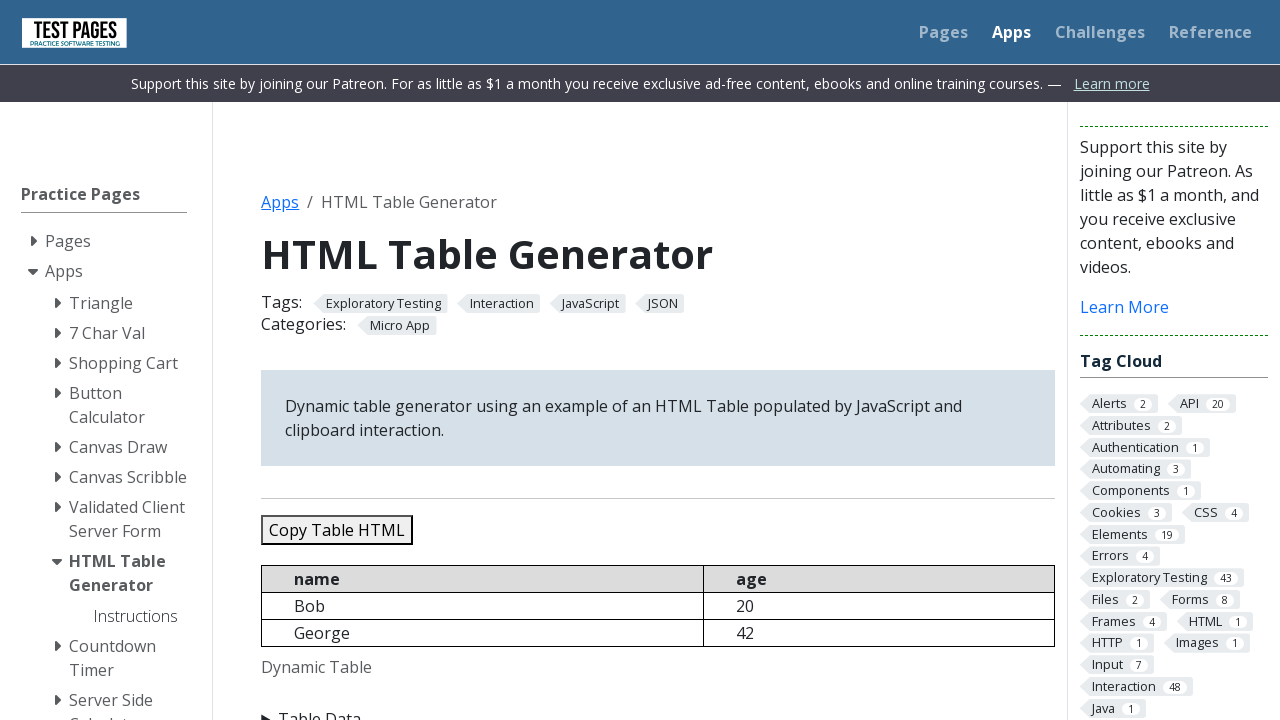

Clicked on 'Table Data' summary to expand section at (658, 708) on xpath=//summary[normalize-space()='Table Data']
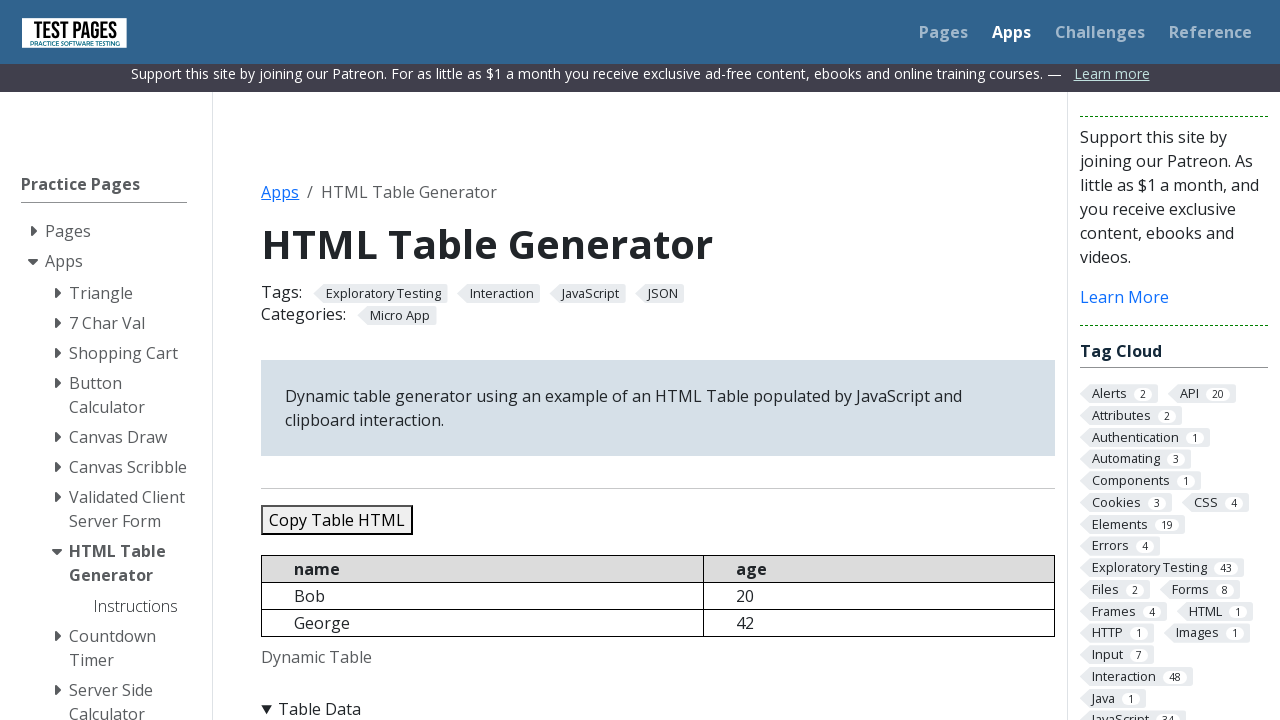

Filled textarea with JSON data containing 5 entries on #jsondata
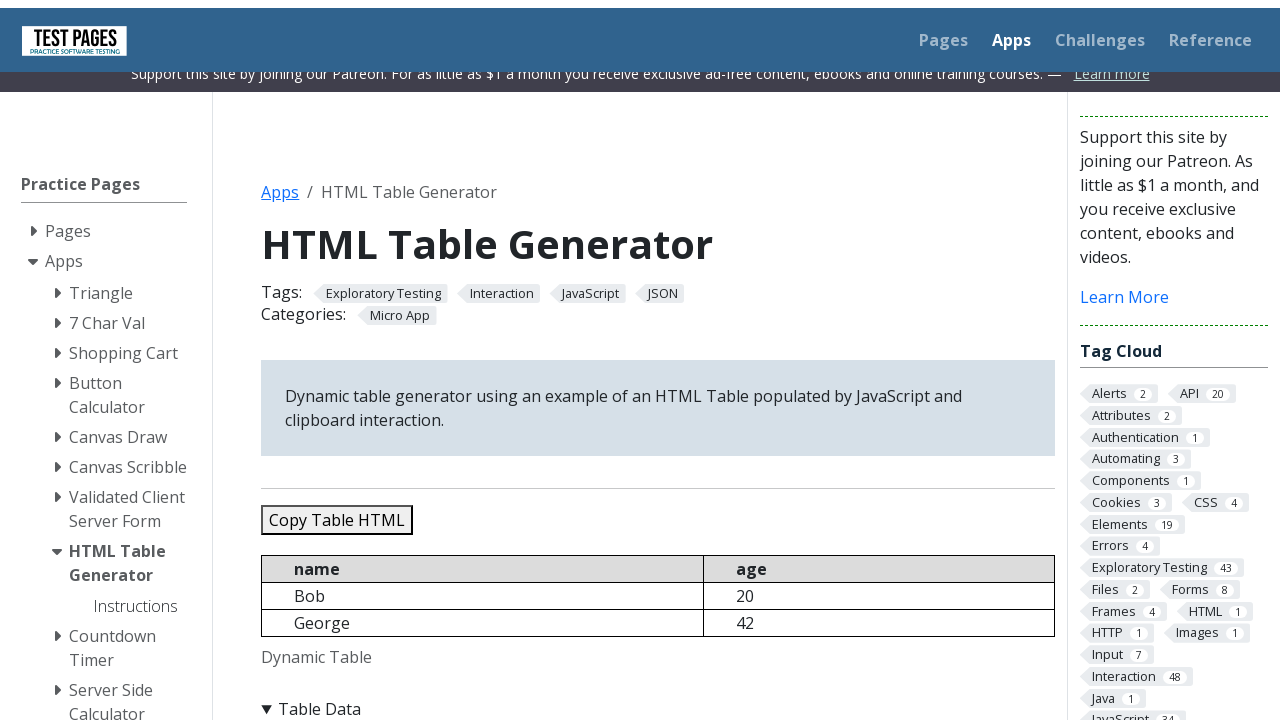

Clicked 'Refresh Table' button to update dynamic table at (359, 360) on #refreshtable
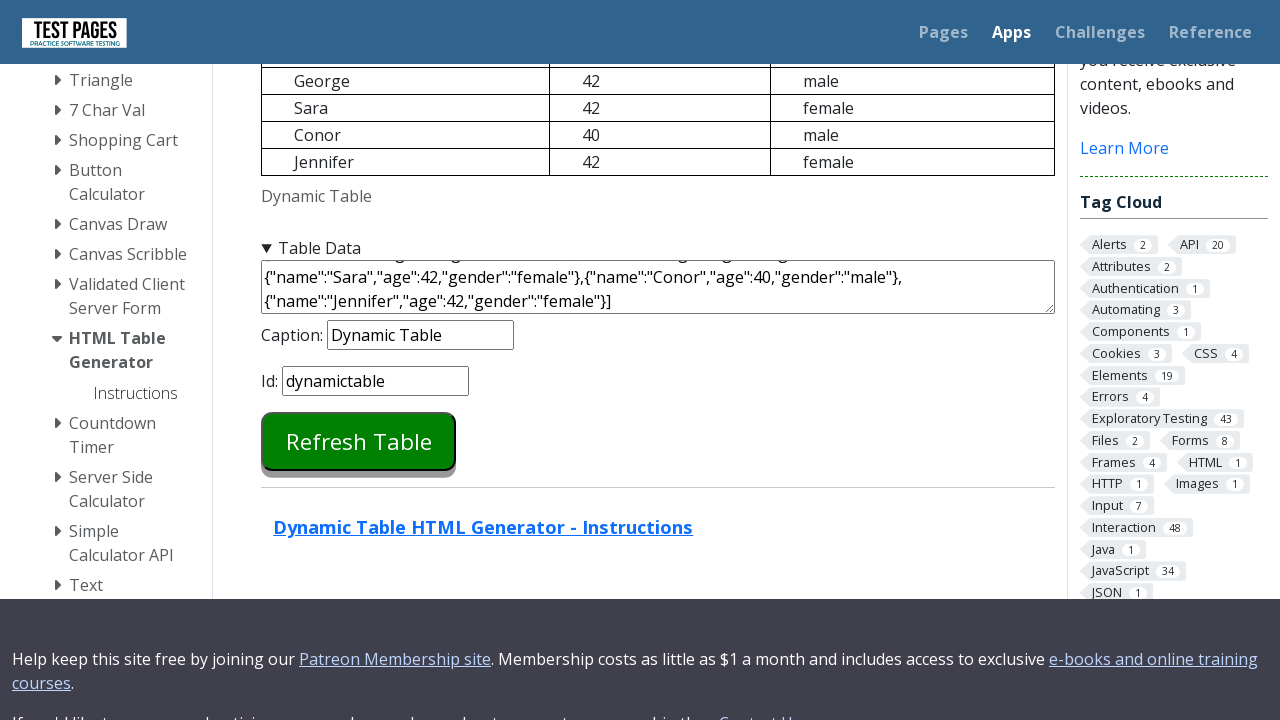

Dynamic table loaded and is now visible
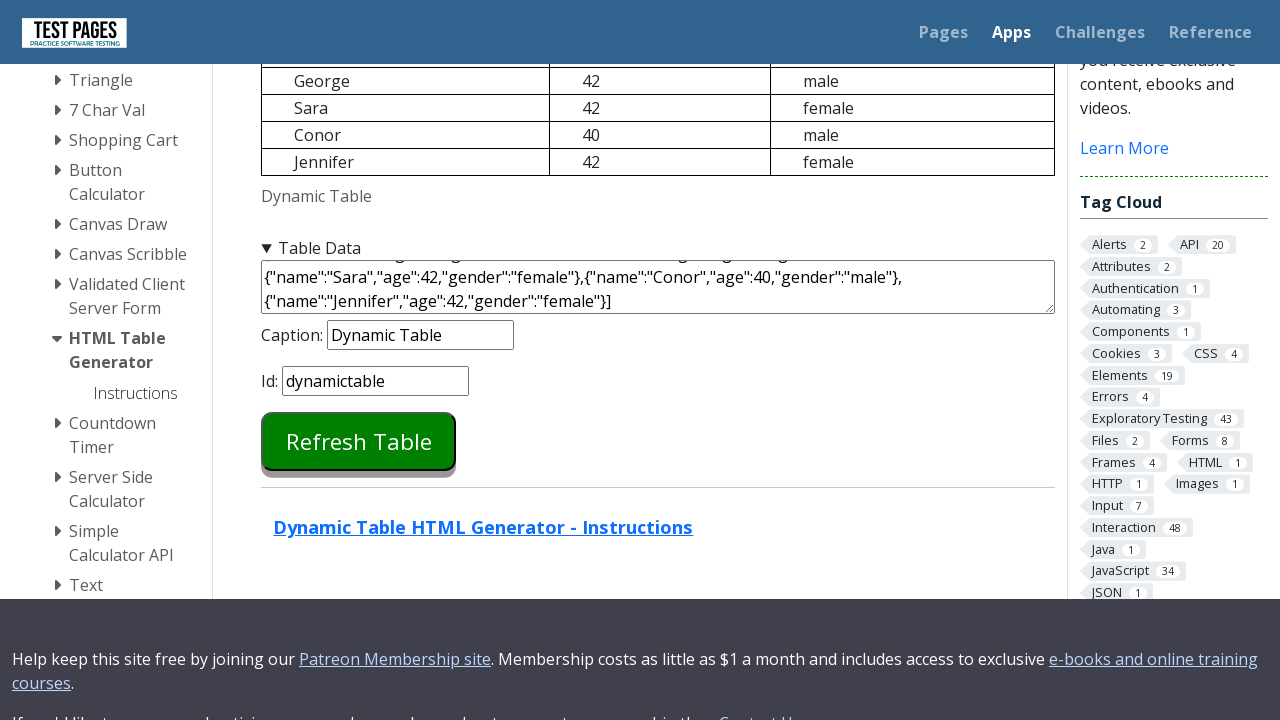

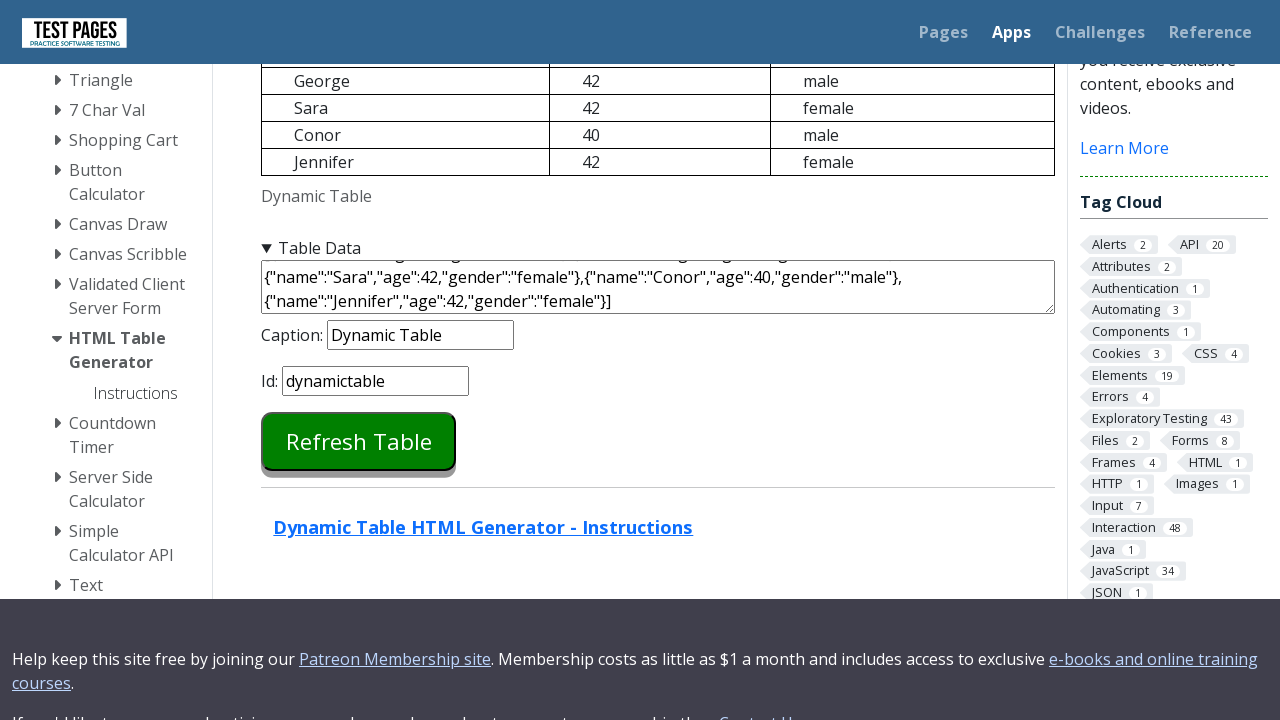